Tests GreenKart end-to-end checkout flow by searching for products, adding Cashews to cart, proceeding to checkout, and placing an order

Starting URL: https://rahulshettyacademy.com/seleniumPractise/#/

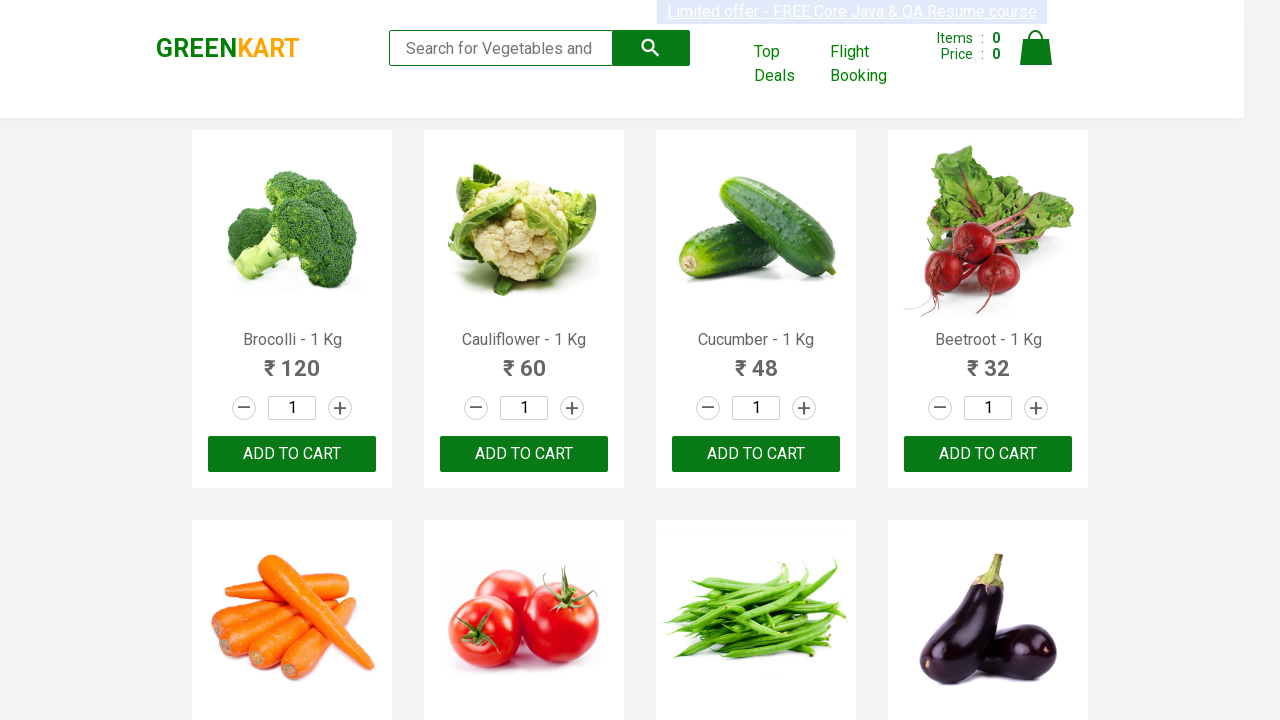

Filled search field with 'ca' to search for Cashews on .search-keyword
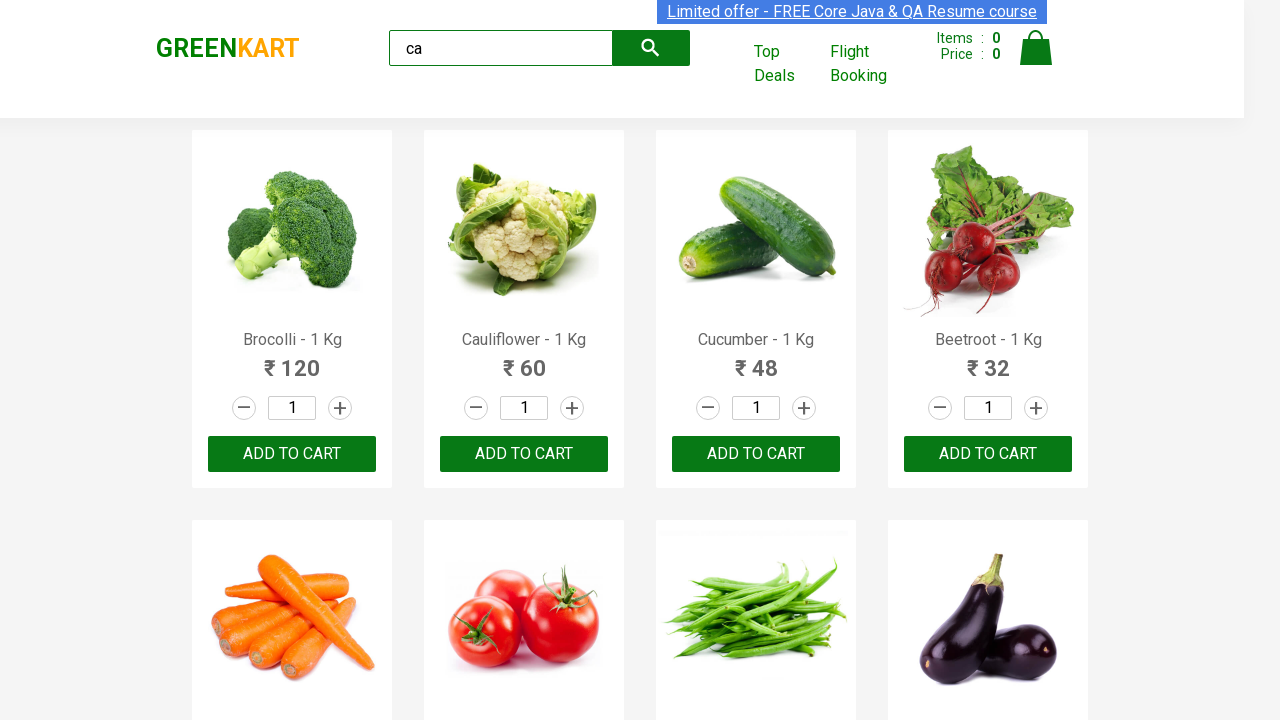

Waited 2 seconds for products to load
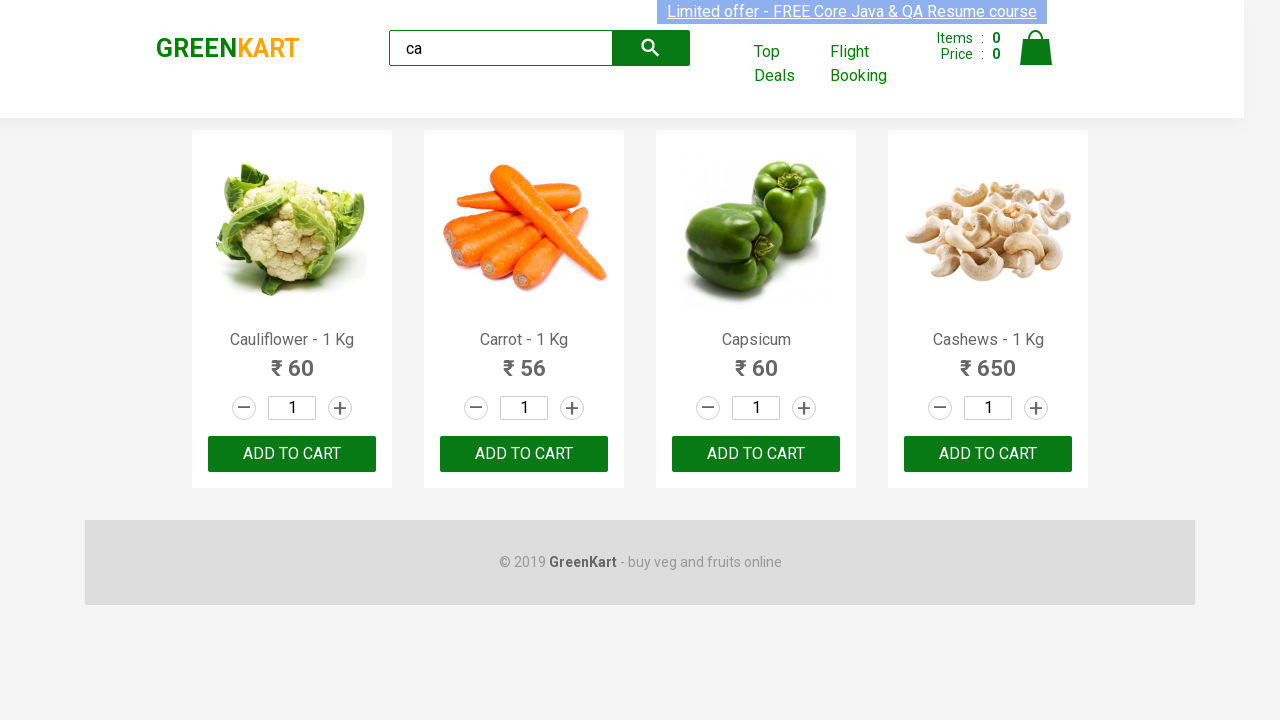

Found and clicked 'Add to Cart' button for Cashews product at (988, 454) on .products .product >> nth=3 >> button
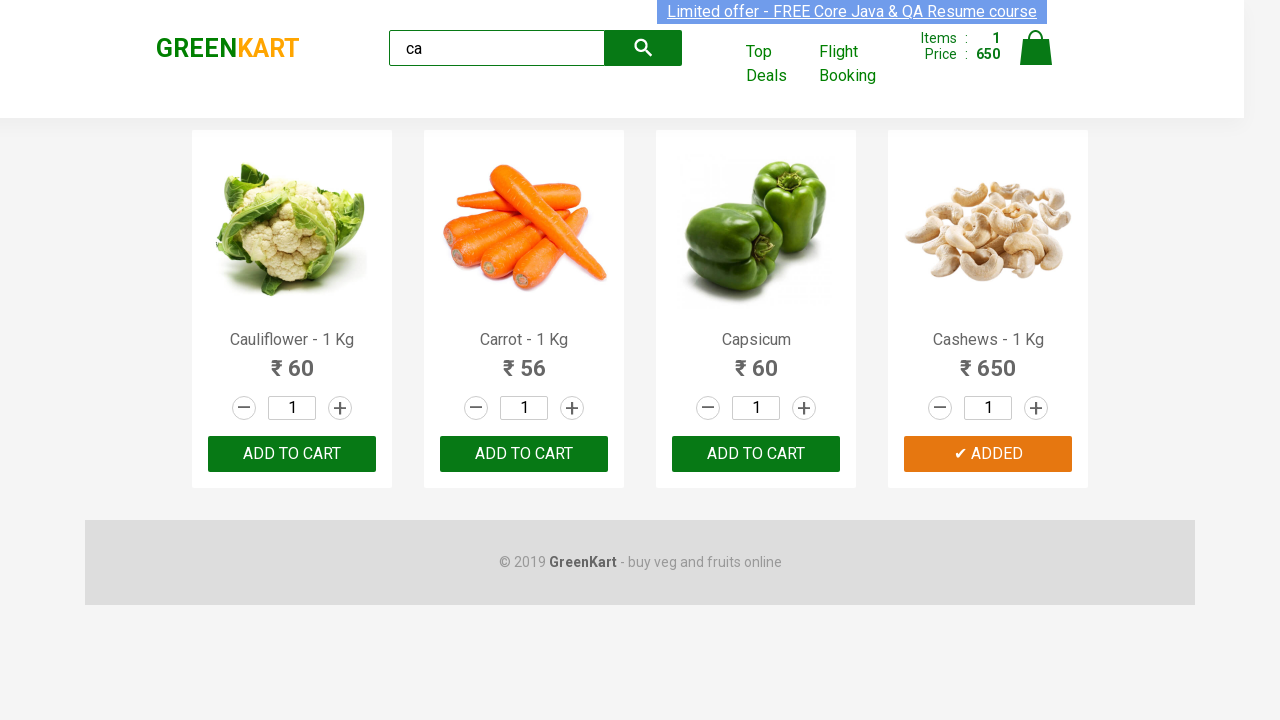

Clicked cart icon to view shopping cart at (1036, 48) on .cart-icon > img
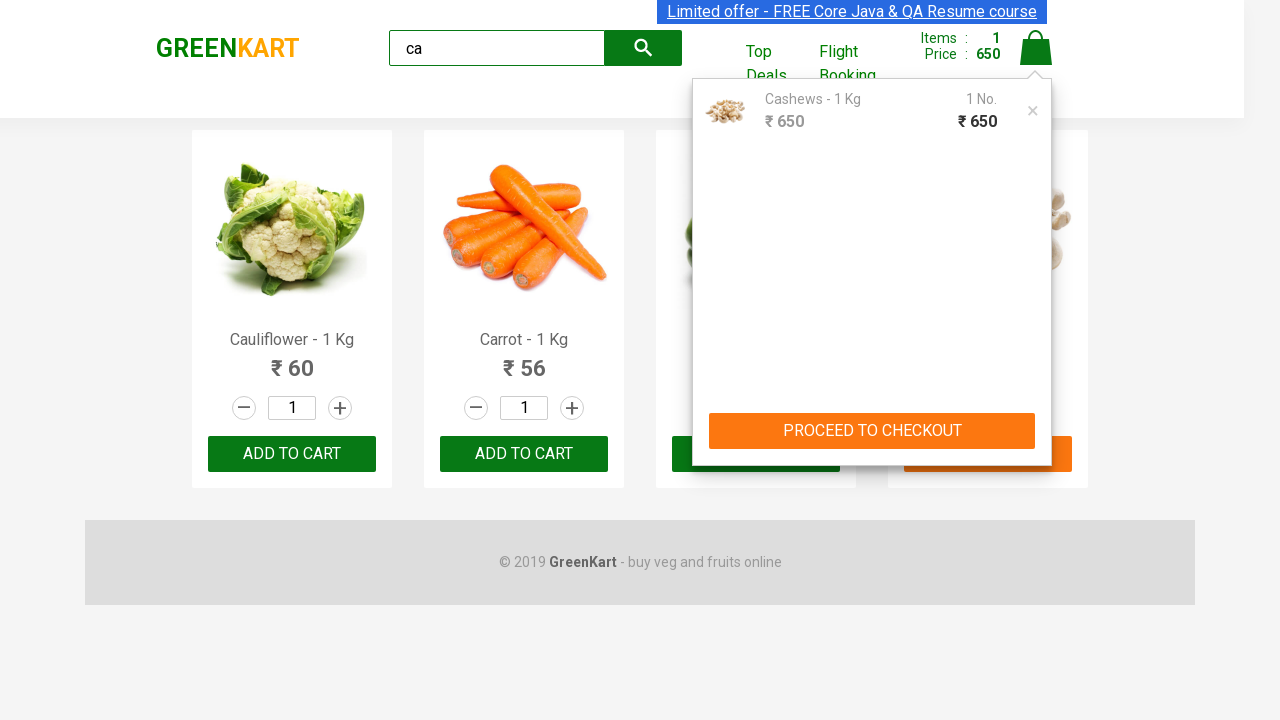

Clicked 'PROCEED TO CHECKOUT' button at (872, 431) on text=PROCEED TO CHECKOUT
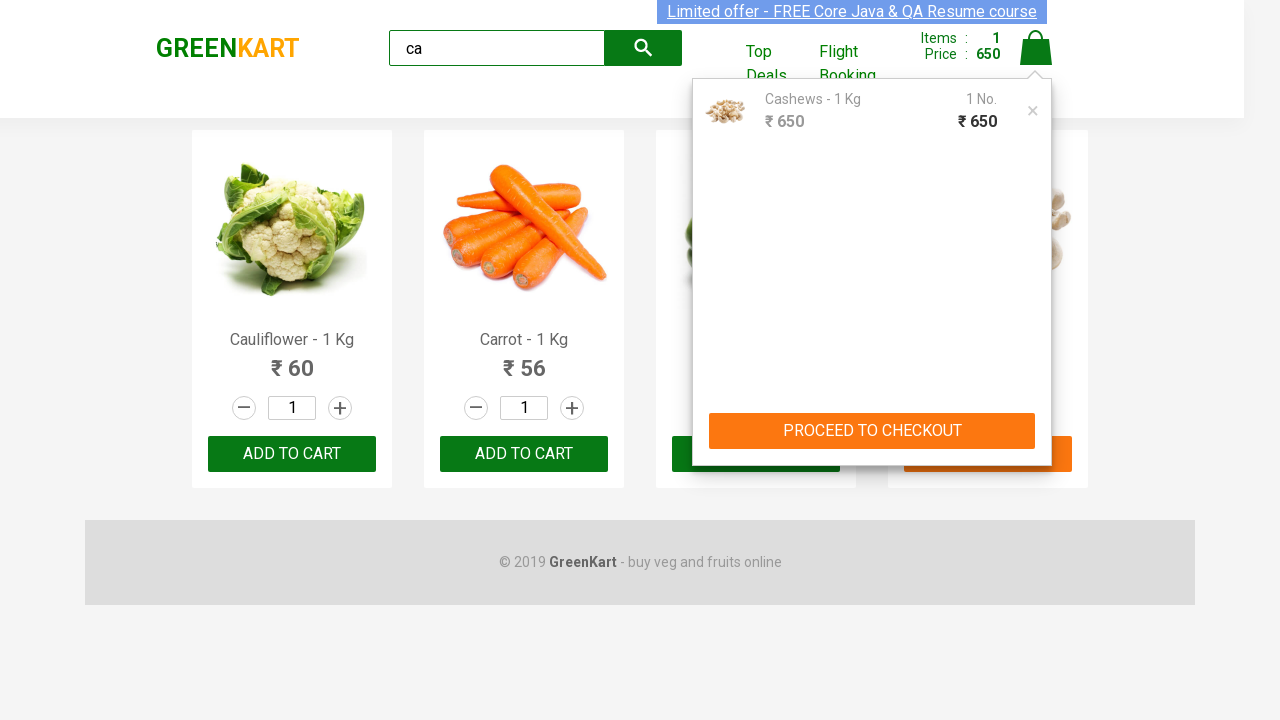

Clicked 'Place Order' button to complete purchase at (1036, 420) on text=Place Order
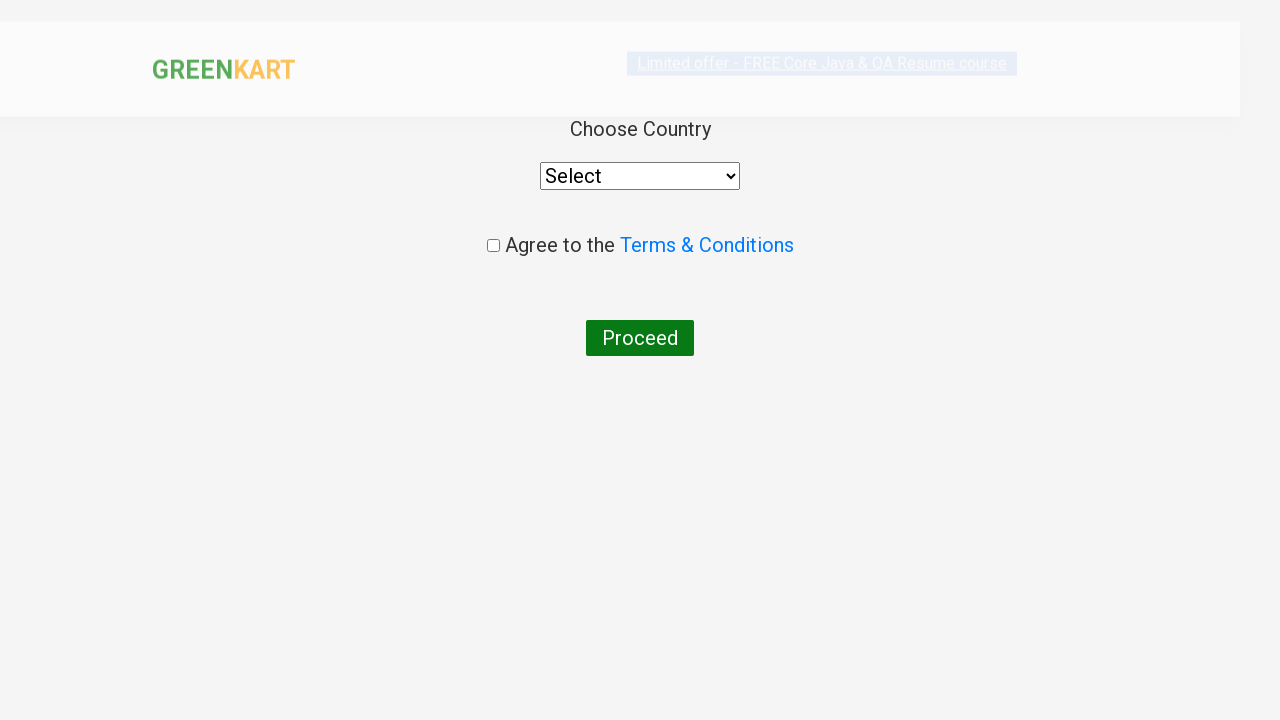

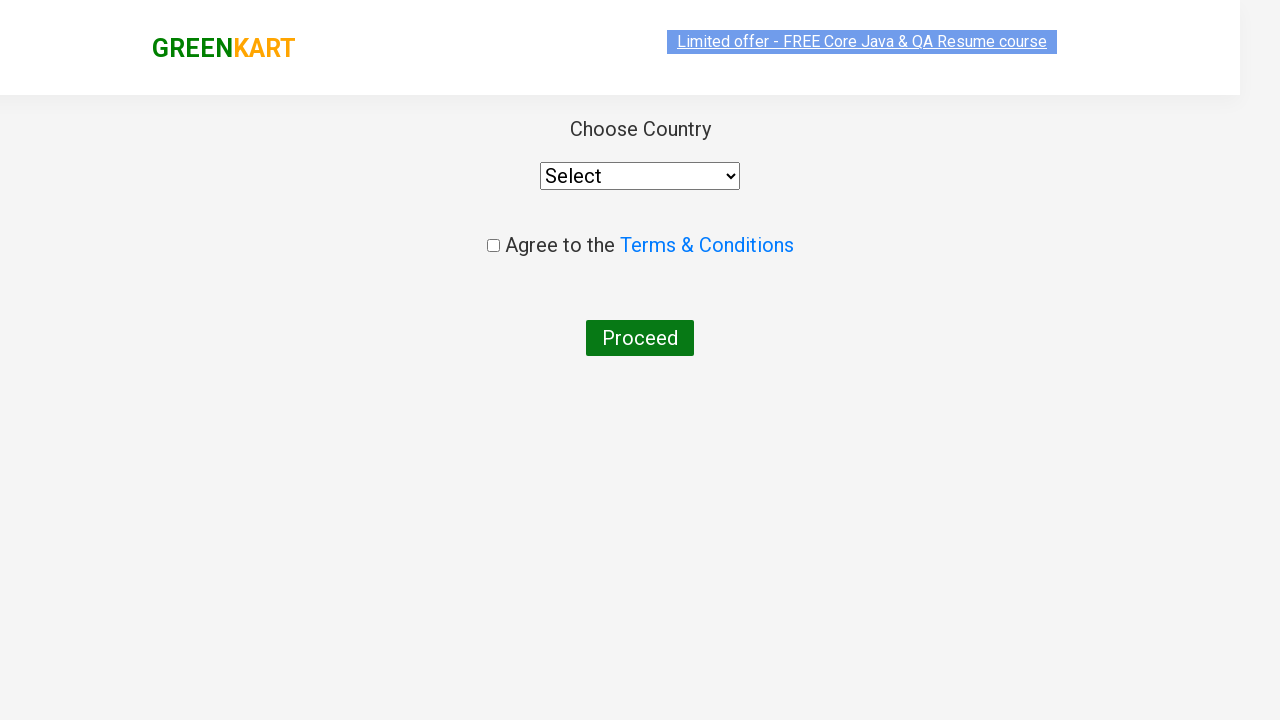